Tests drag and drop functionality on the jQuery UI droppable demo page by dragging an element onto a drop target within an iframe

Starting URL: https://jqueryui.com/droppable/

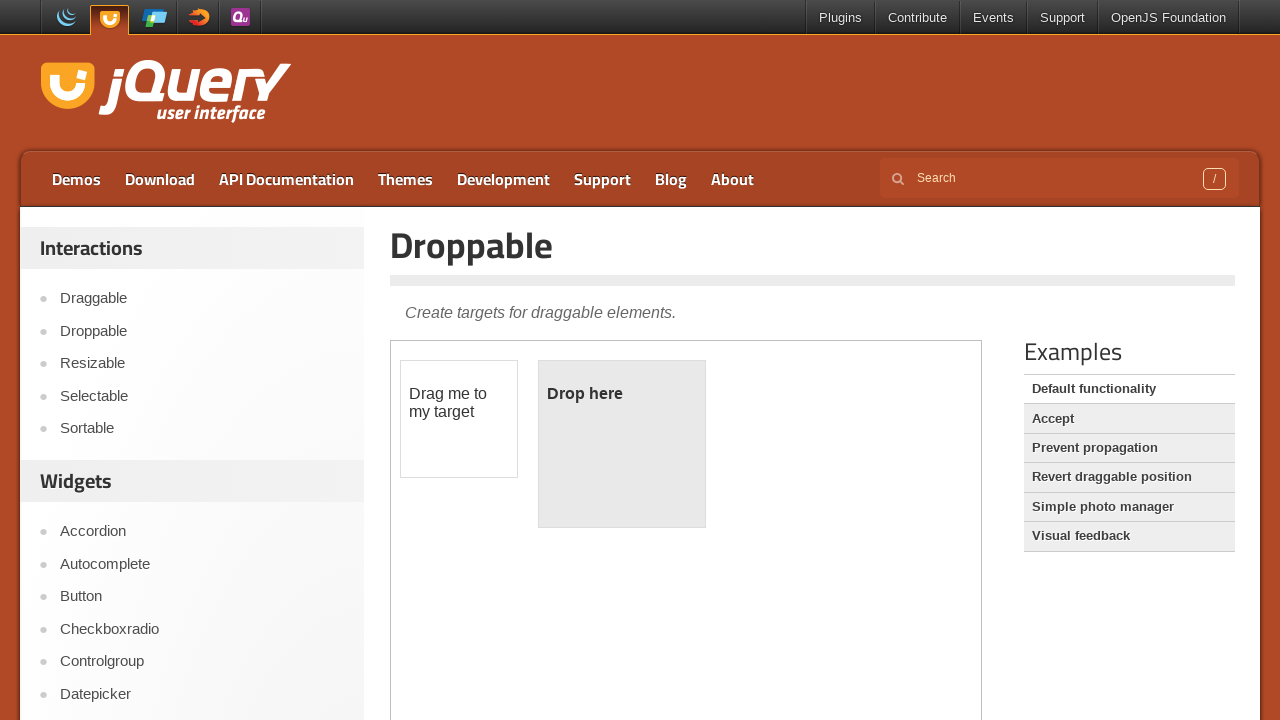

Located the demo iframe containing the droppable elements
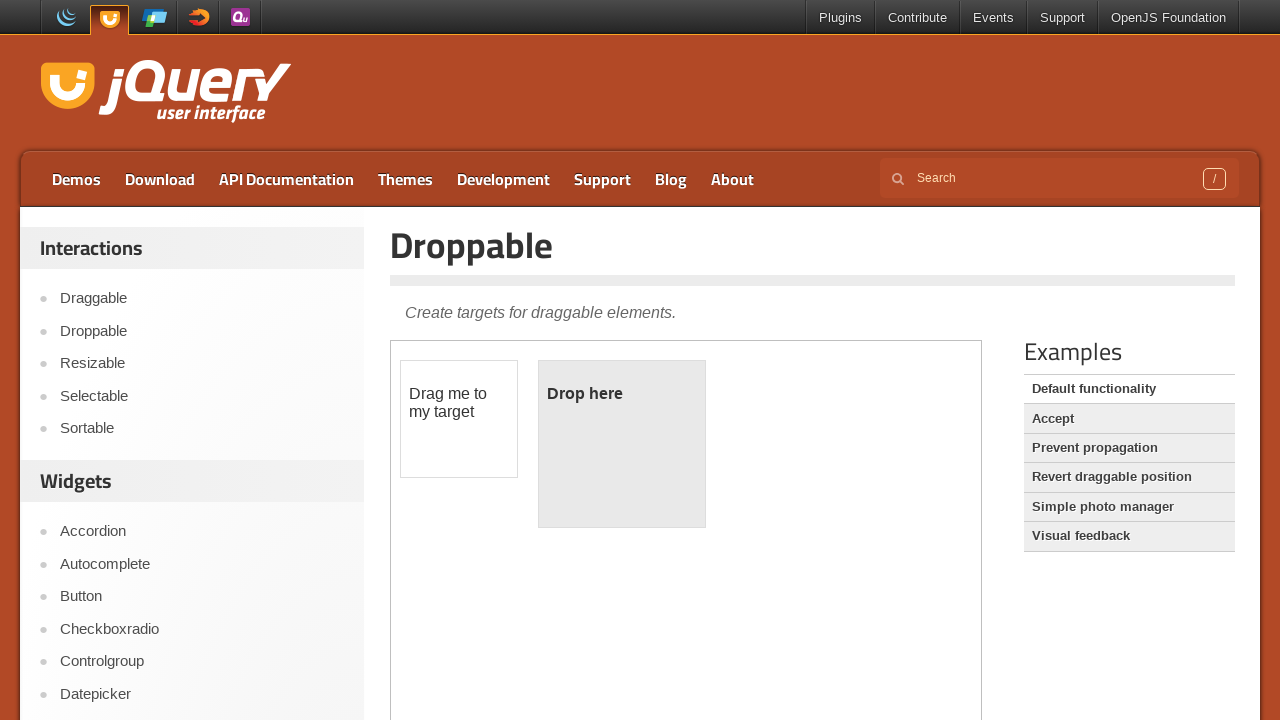

Located the draggable element with ID 'draggable'
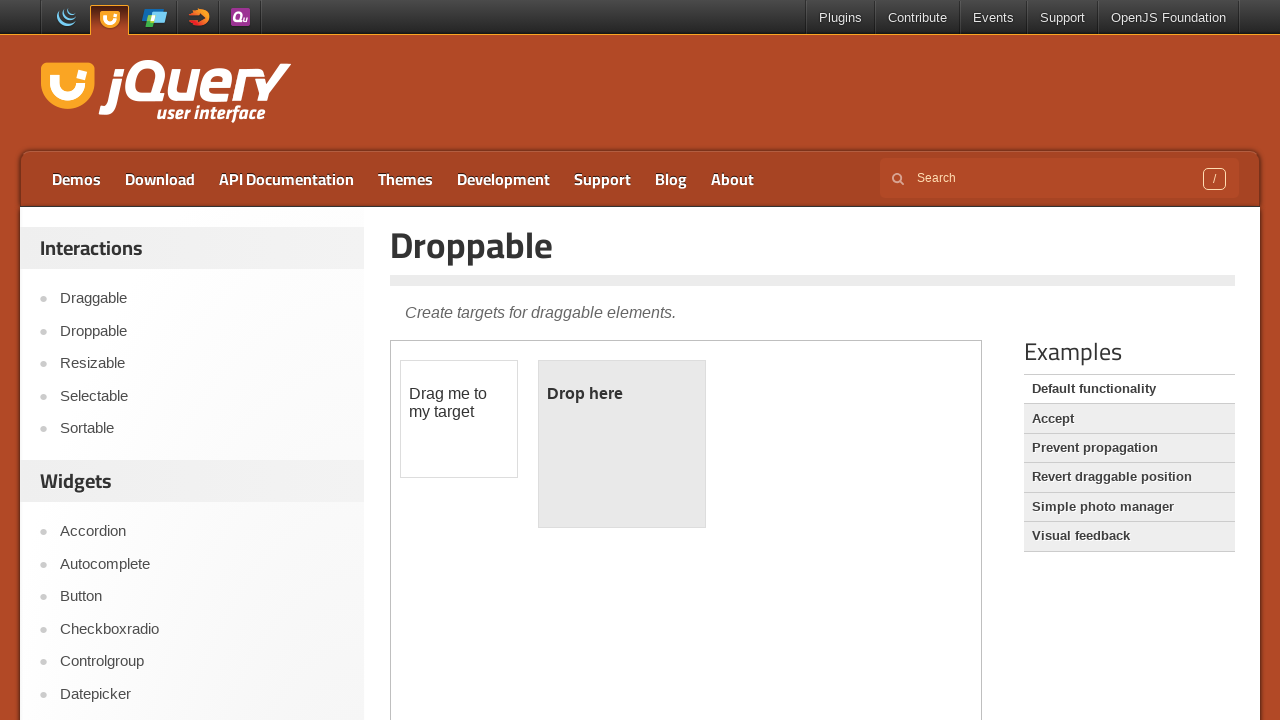

Located the droppable target element with ID 'droppable'
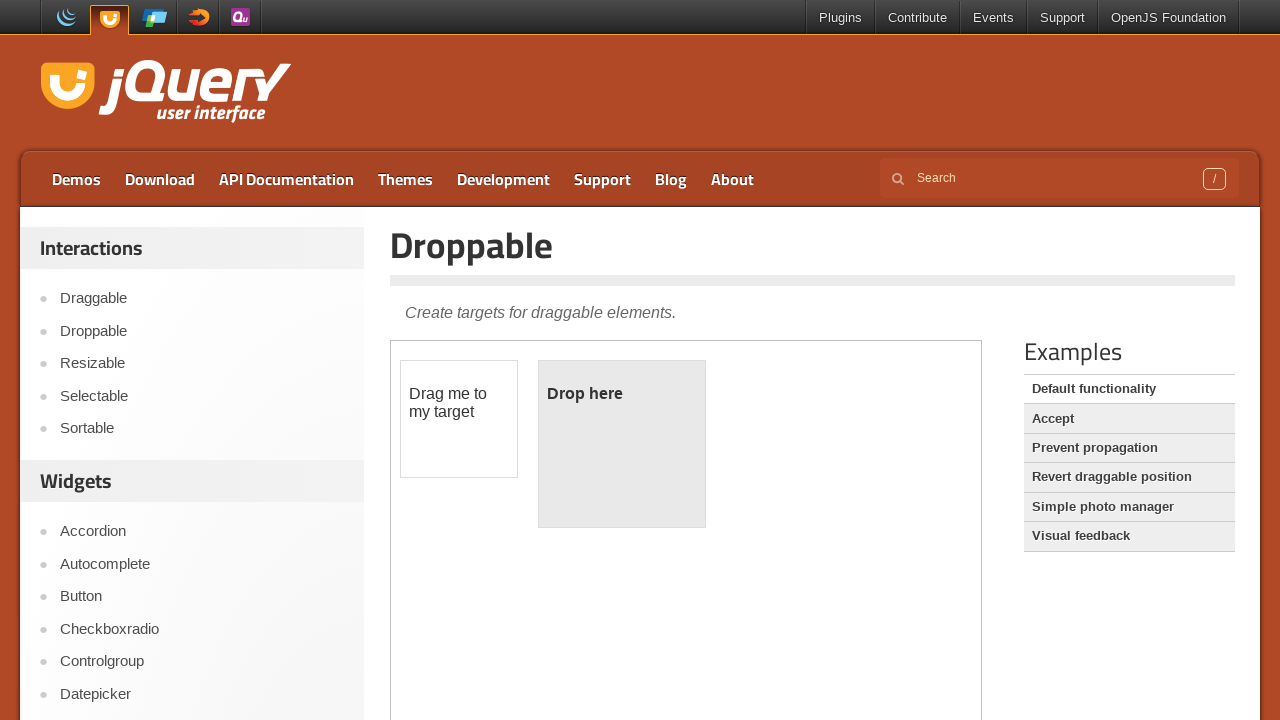

Dragged the draggable element onto the droppable target at (622, 444)
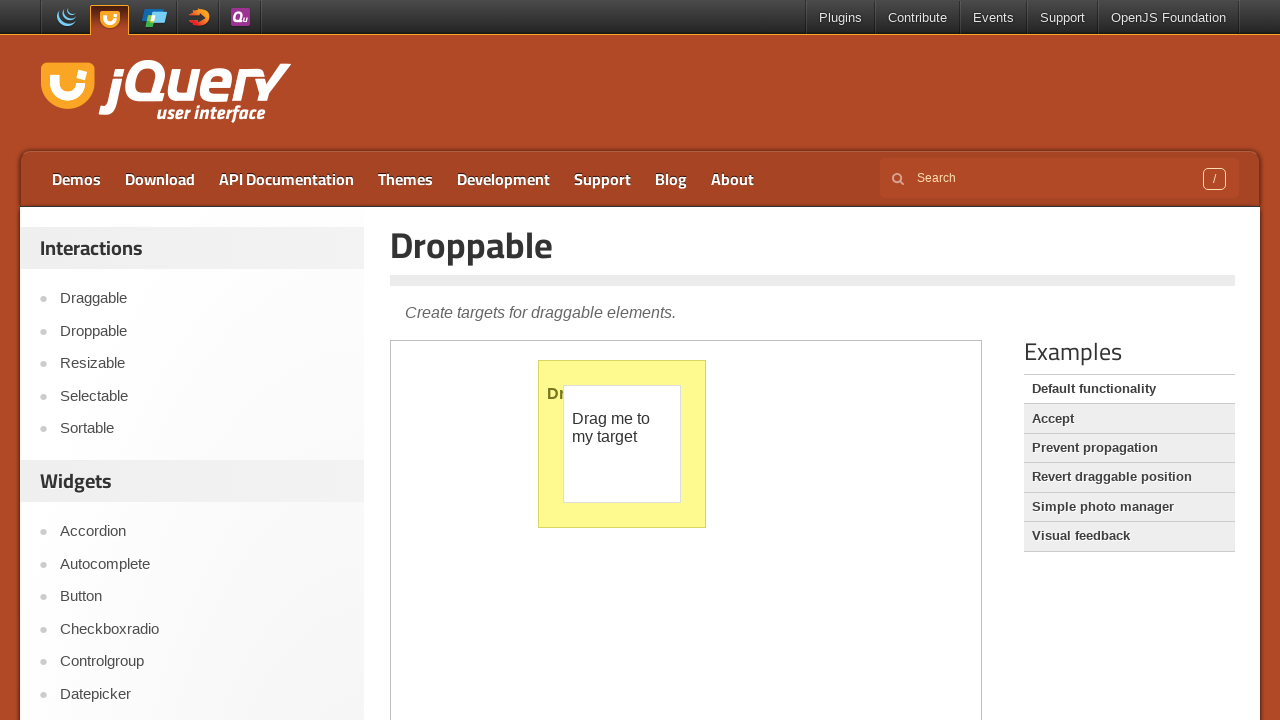

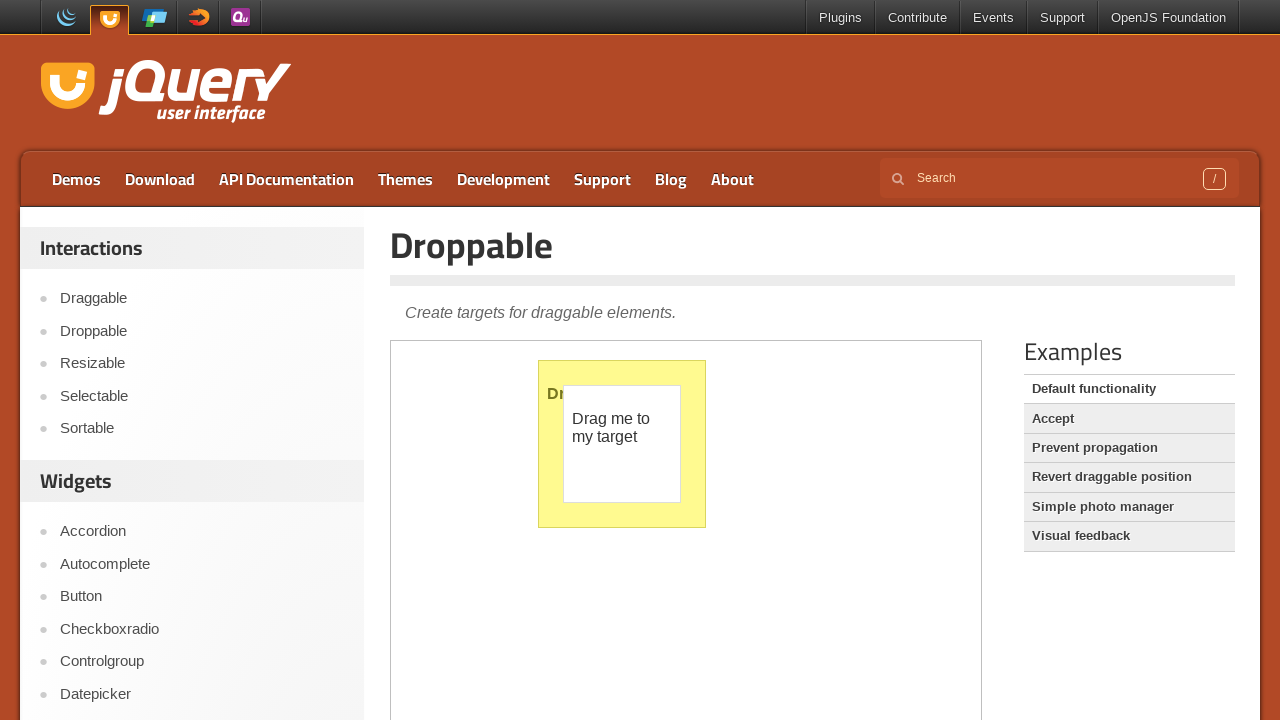